Verifies that the "Log In" button on the NextBaseCRM login page has the expected text value "Log In" by checking the button's value attribute.

Starting URL: https://login1.nextbasecrm.com/

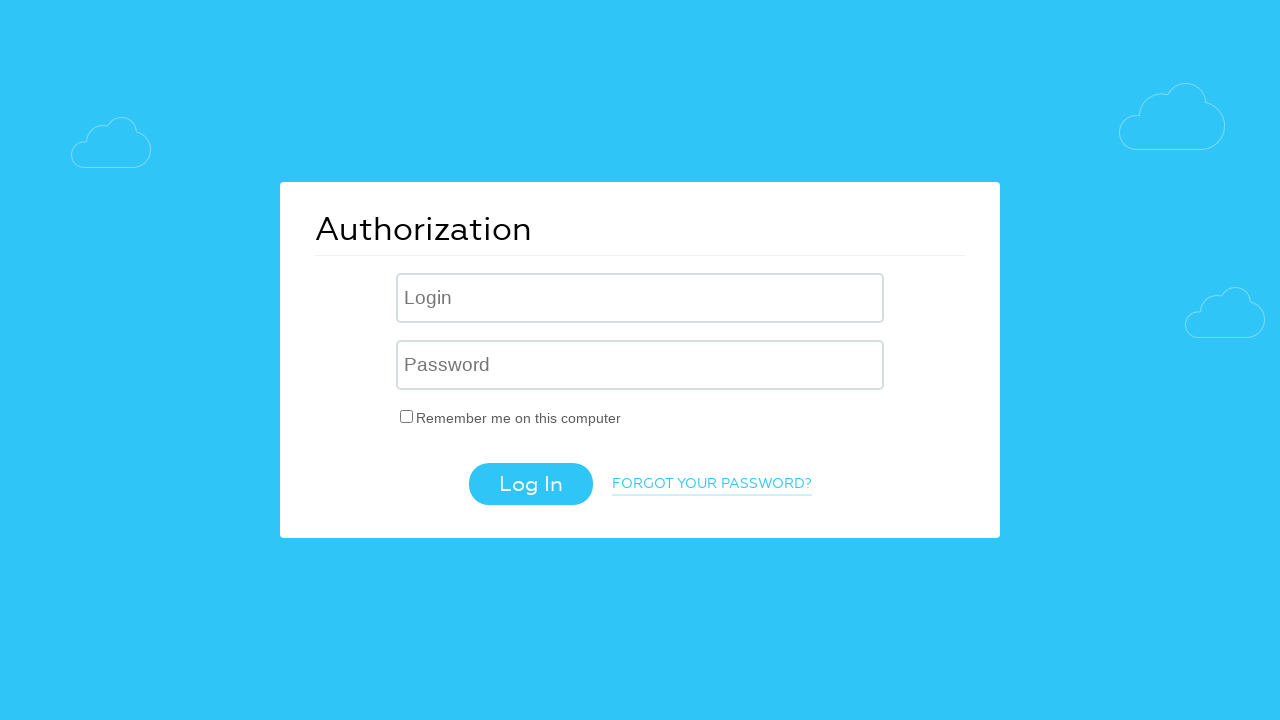

Located Log In button using CSS selector input[value='Log In']
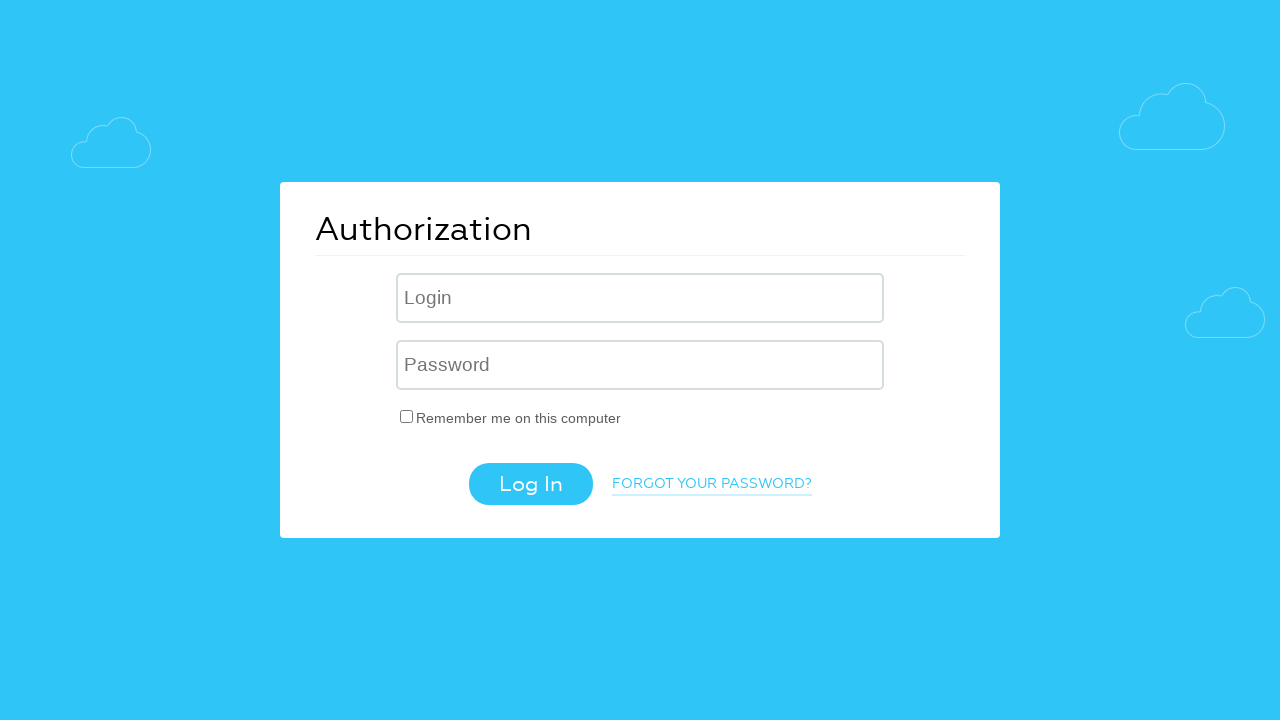

Log In button is now visible
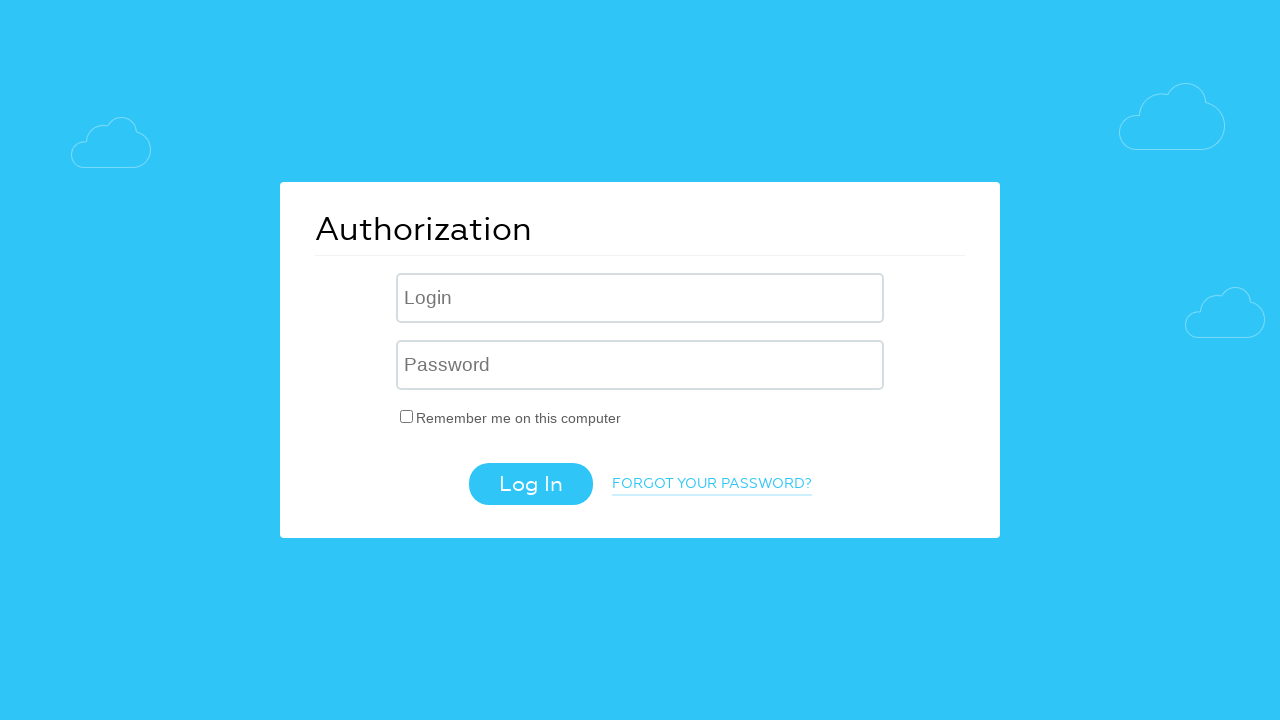

Retrieved value attribute from Log In button
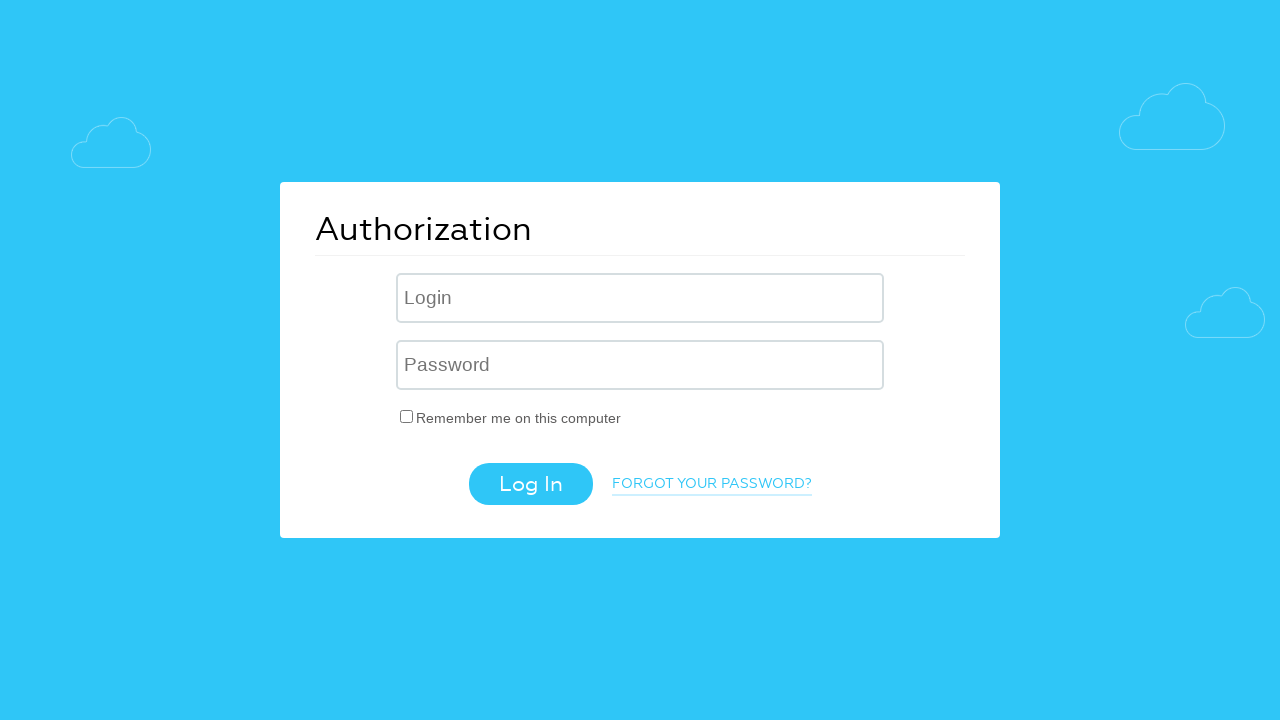

Verified Log In button value attribute equals 'Log In'
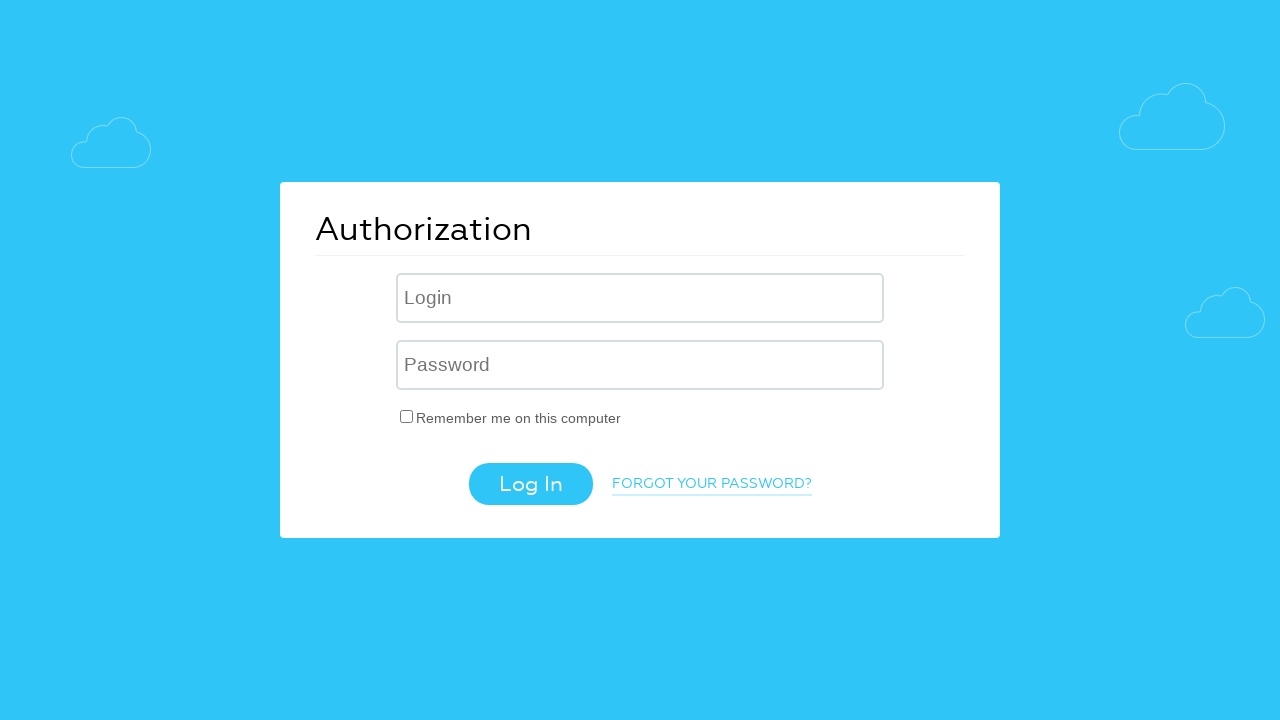

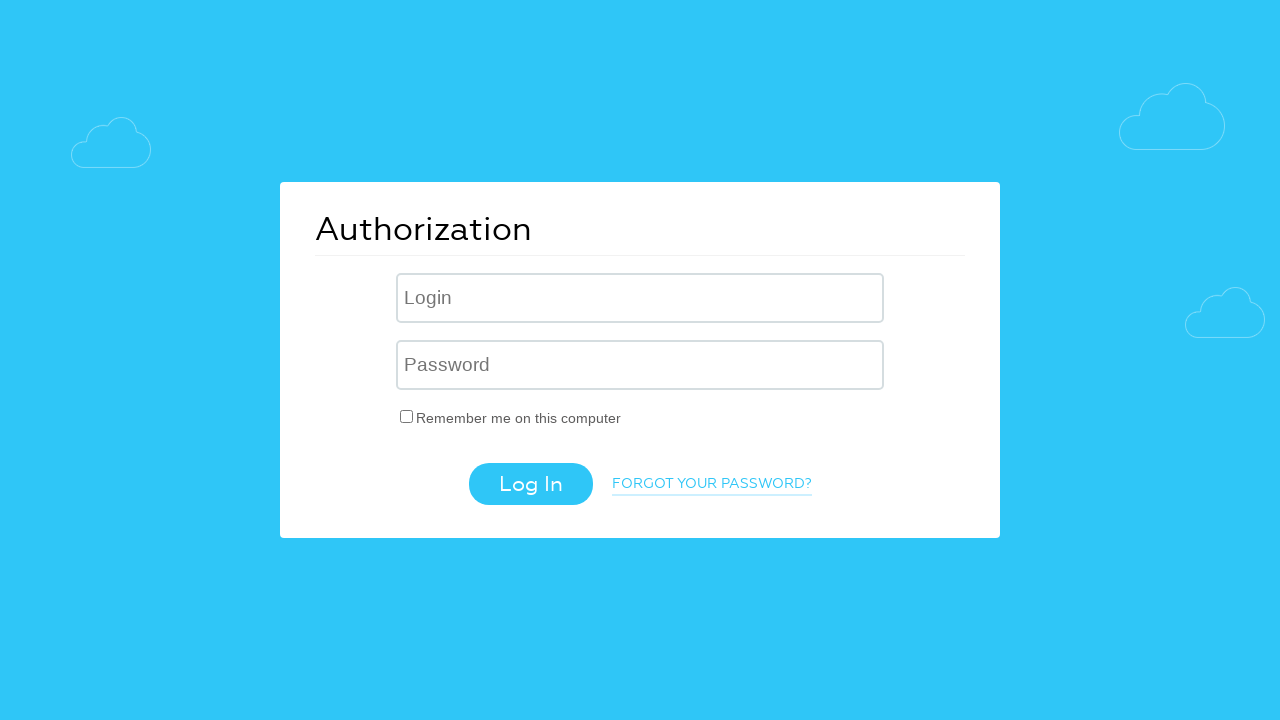